Tests GitHub's advanced search form by filling in search term, repository owner, date filter, and language selection, then submitting the form and waiting for results.

Starting URL: https://github.com/search/advanced

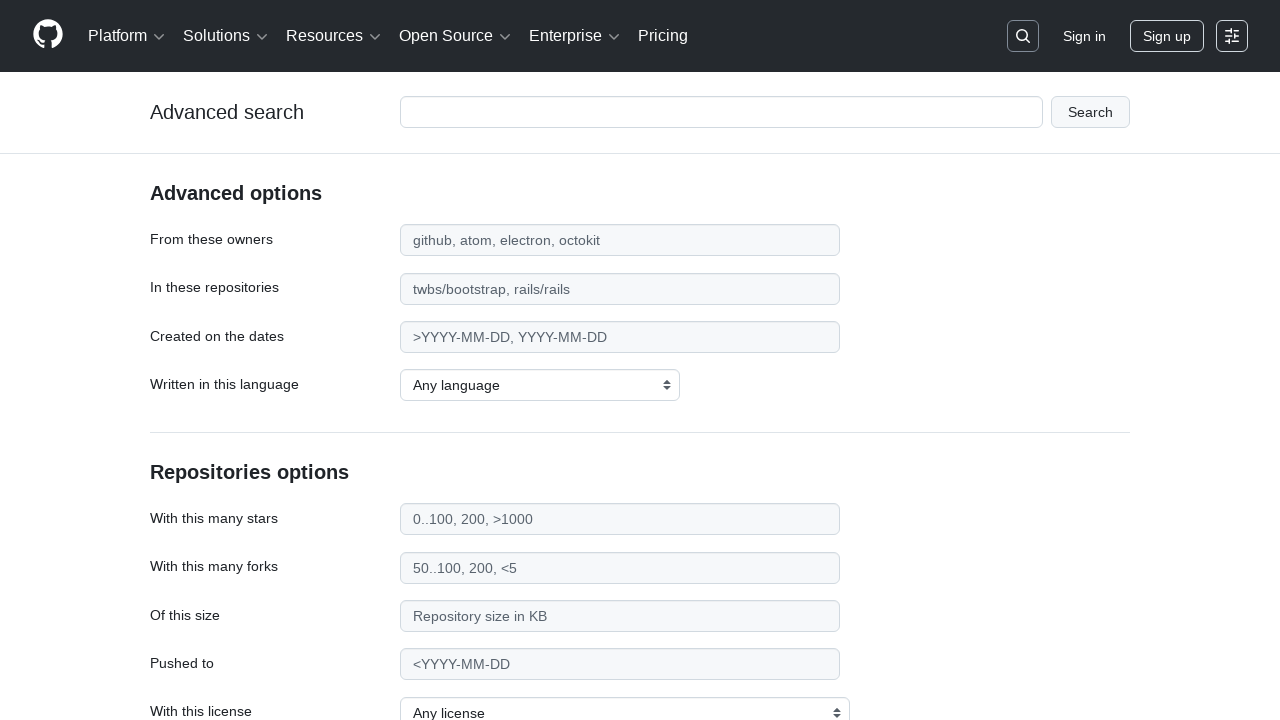

Filled search term field with 'playwright-testing' on #adv_code_search input.js-advanced-search-input
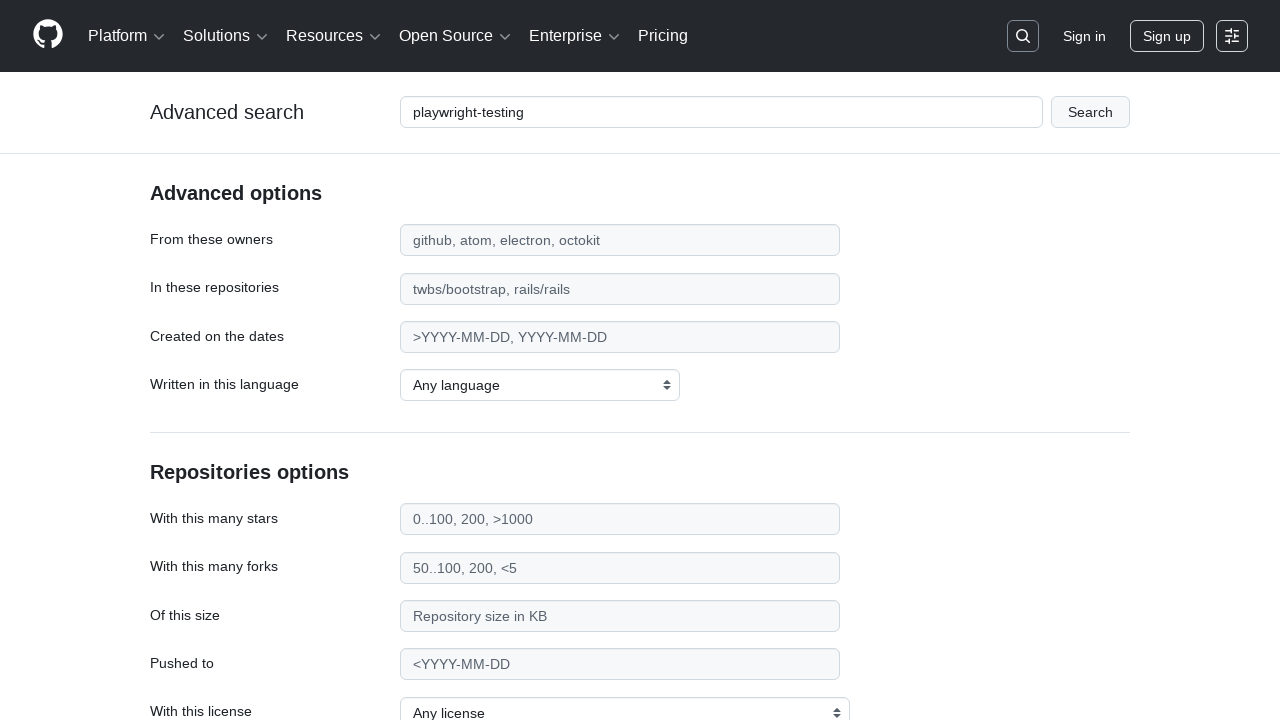

Filled repository owner field with 'microsoft' on #search_from
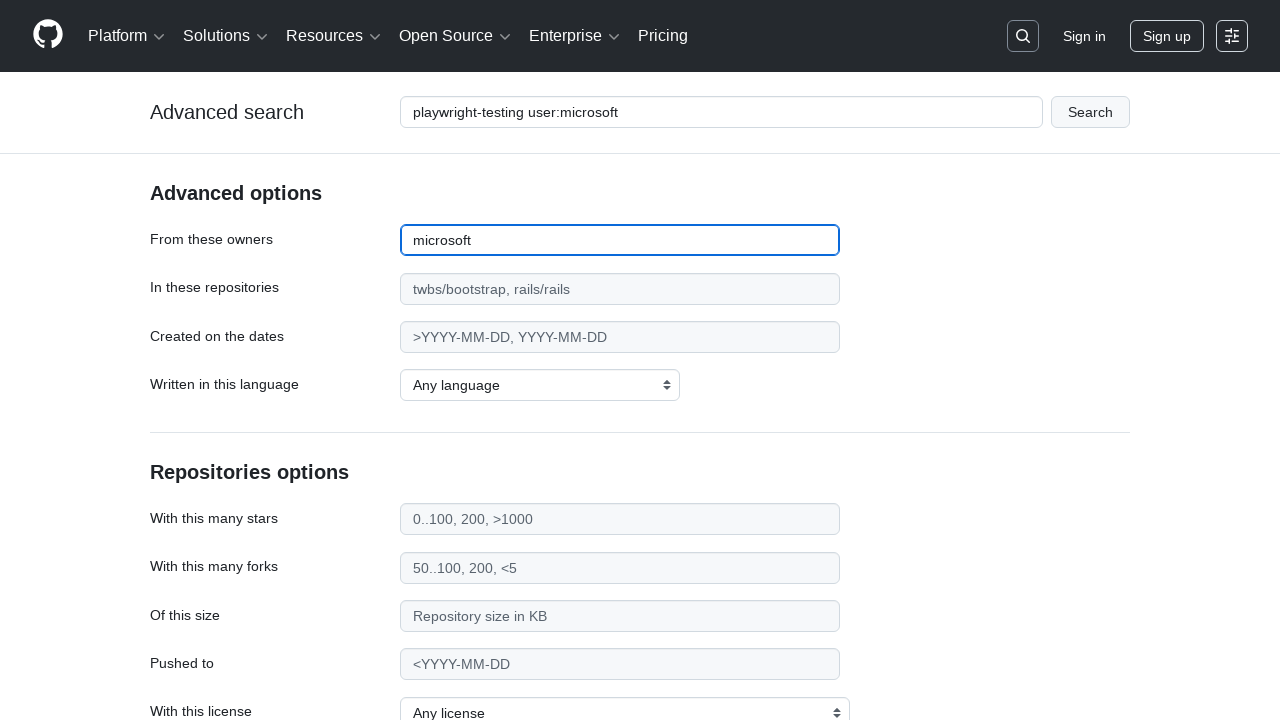

Filled date filter field with '>2020' on #search_date
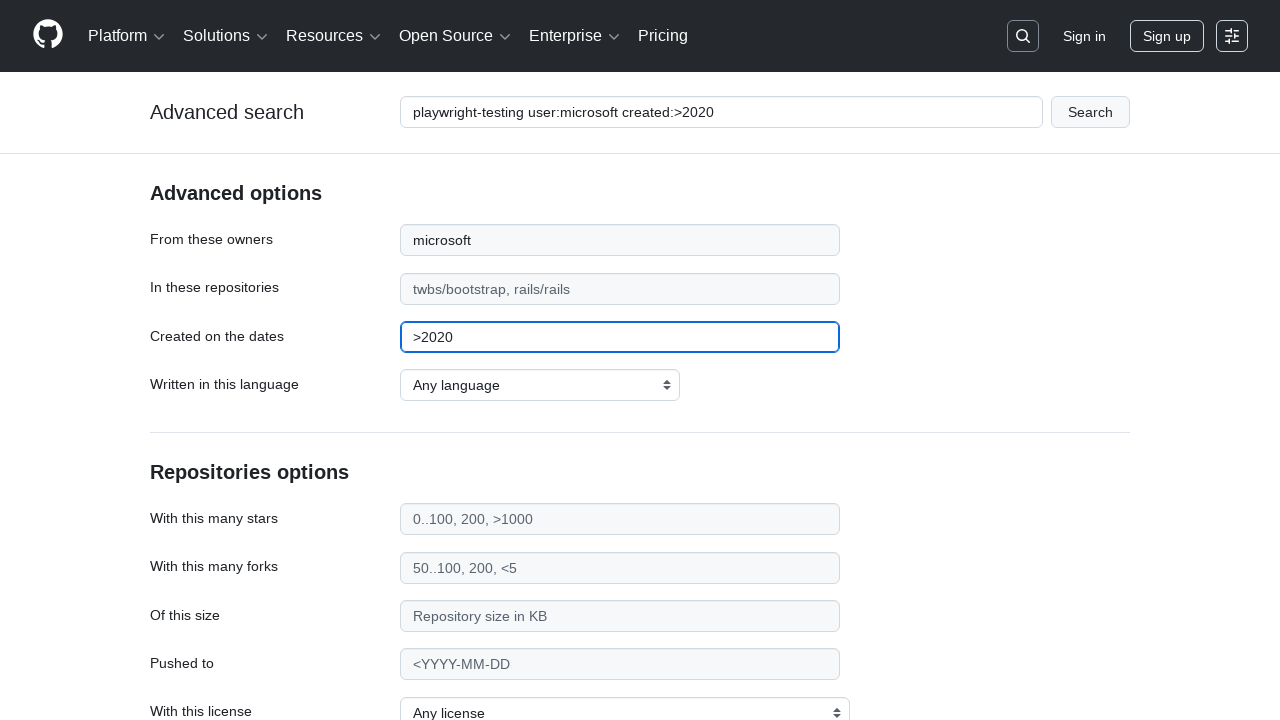

Selected JavaScript as the programming language on select#search_language
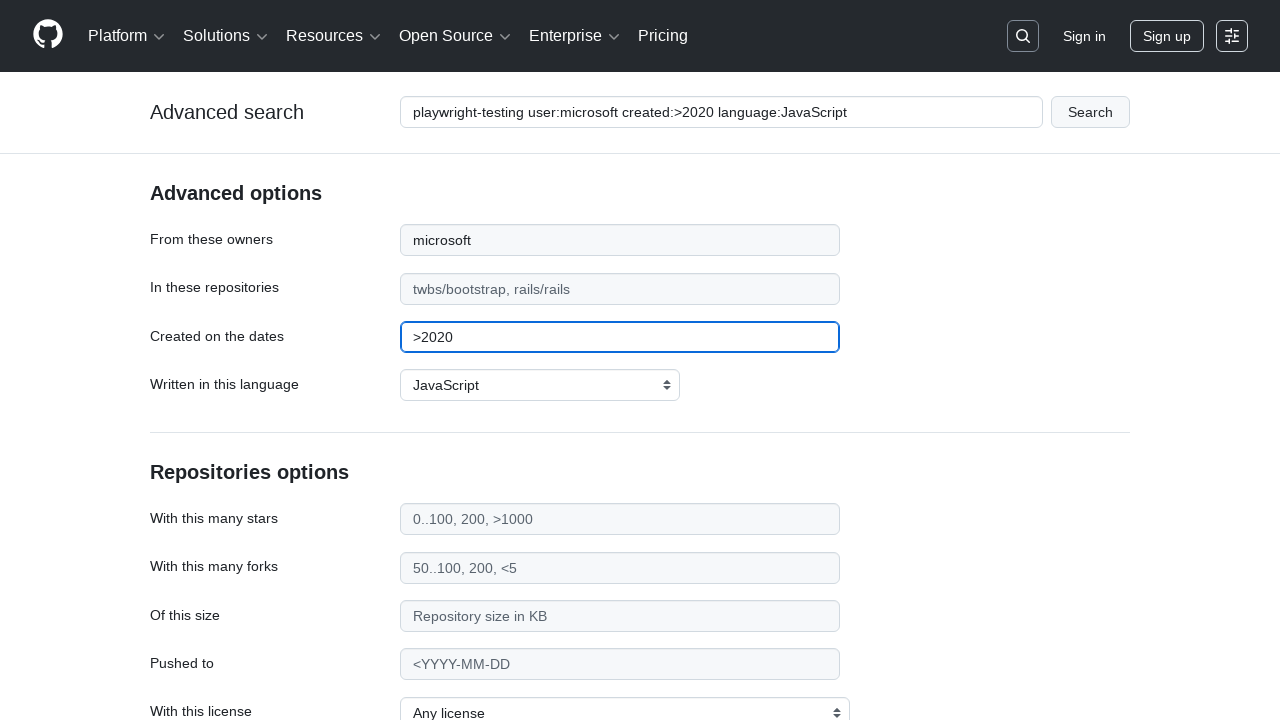

Submitted the advanced search form at (1090, 112) on #adv_code_search button[type="submit"]
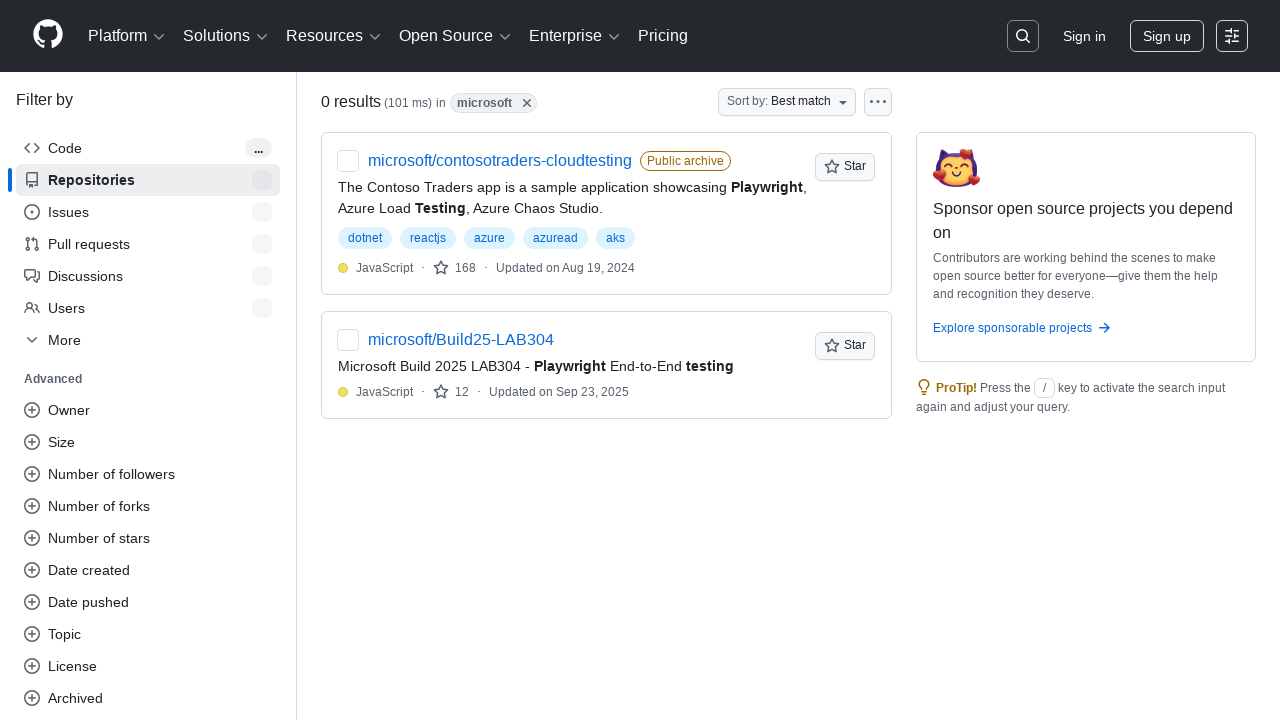

Search results loaded and displayed
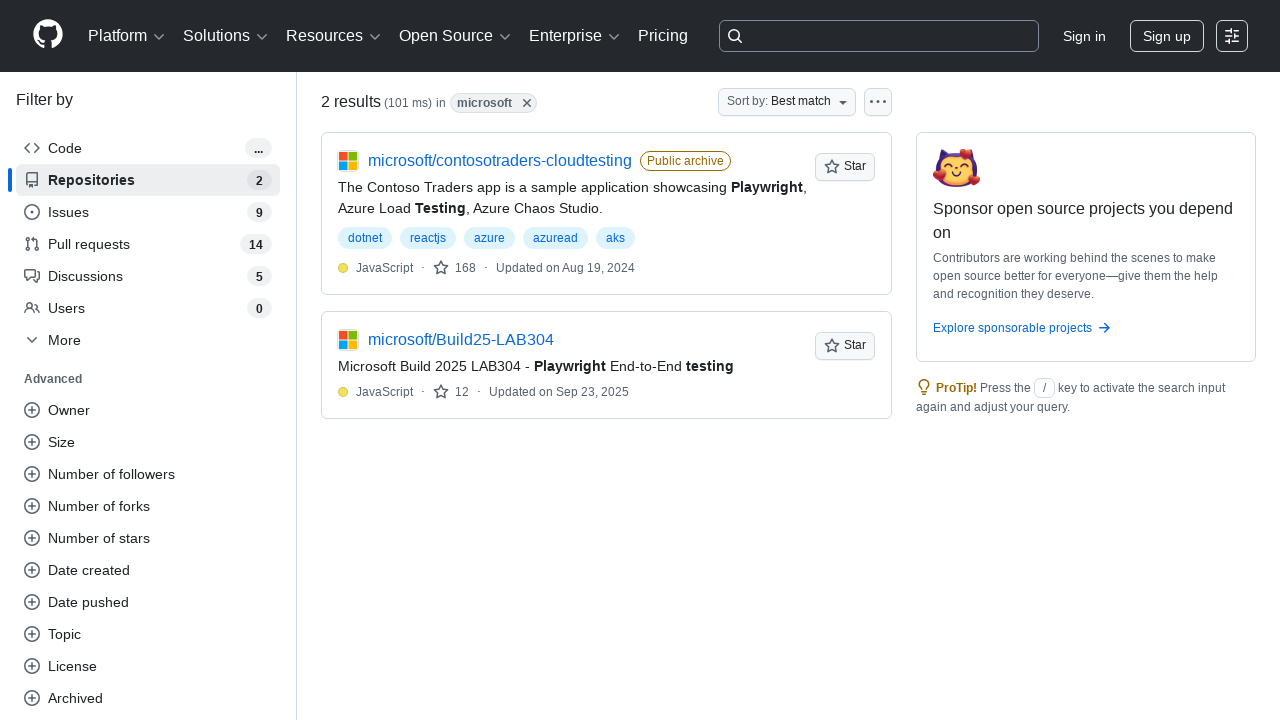

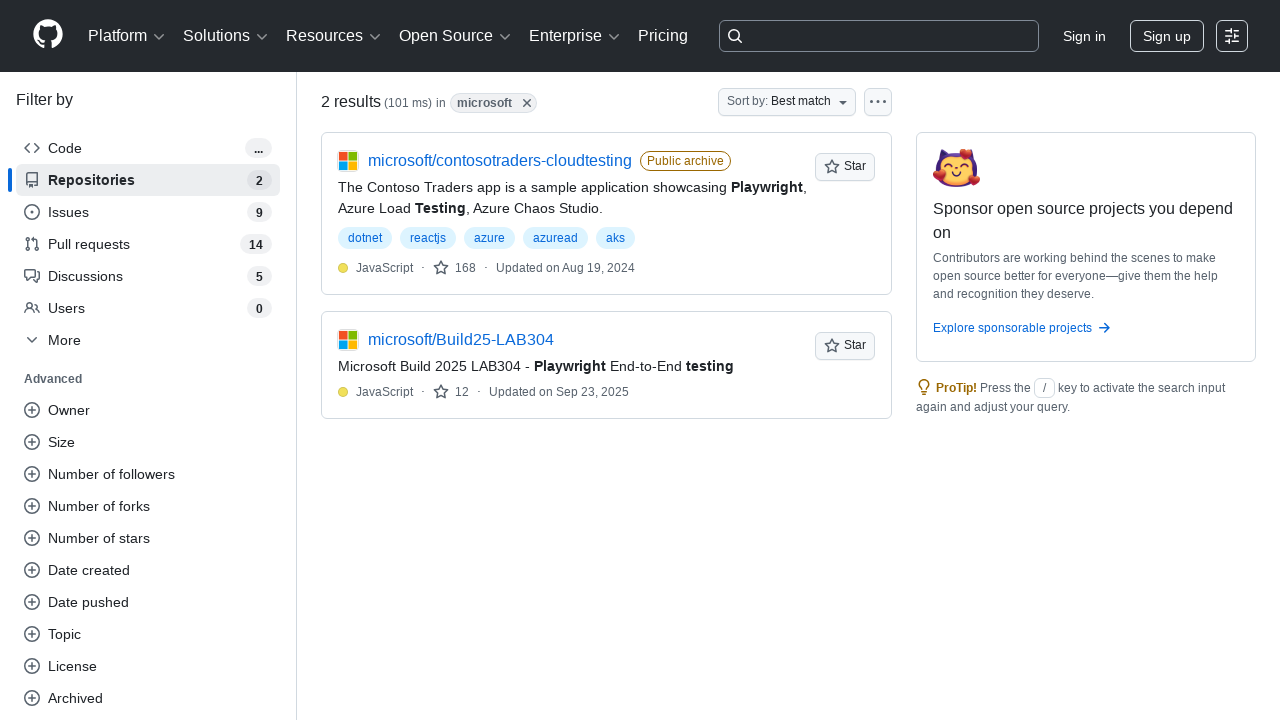